Tests mouse hover functionality by hovering over an element and verifying hovered status

Starting URL: https://www.selenium.dev/selenium/web/mouse_interaction.html

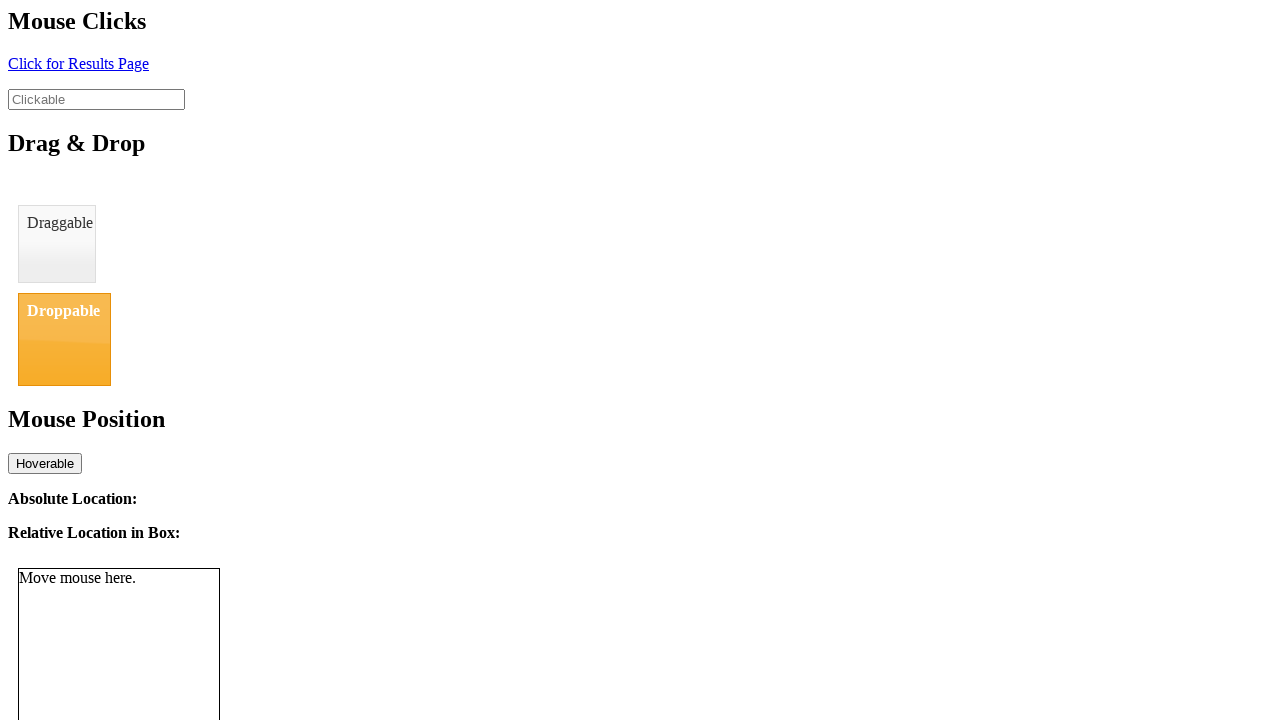

Navigated to mouse interaction test page
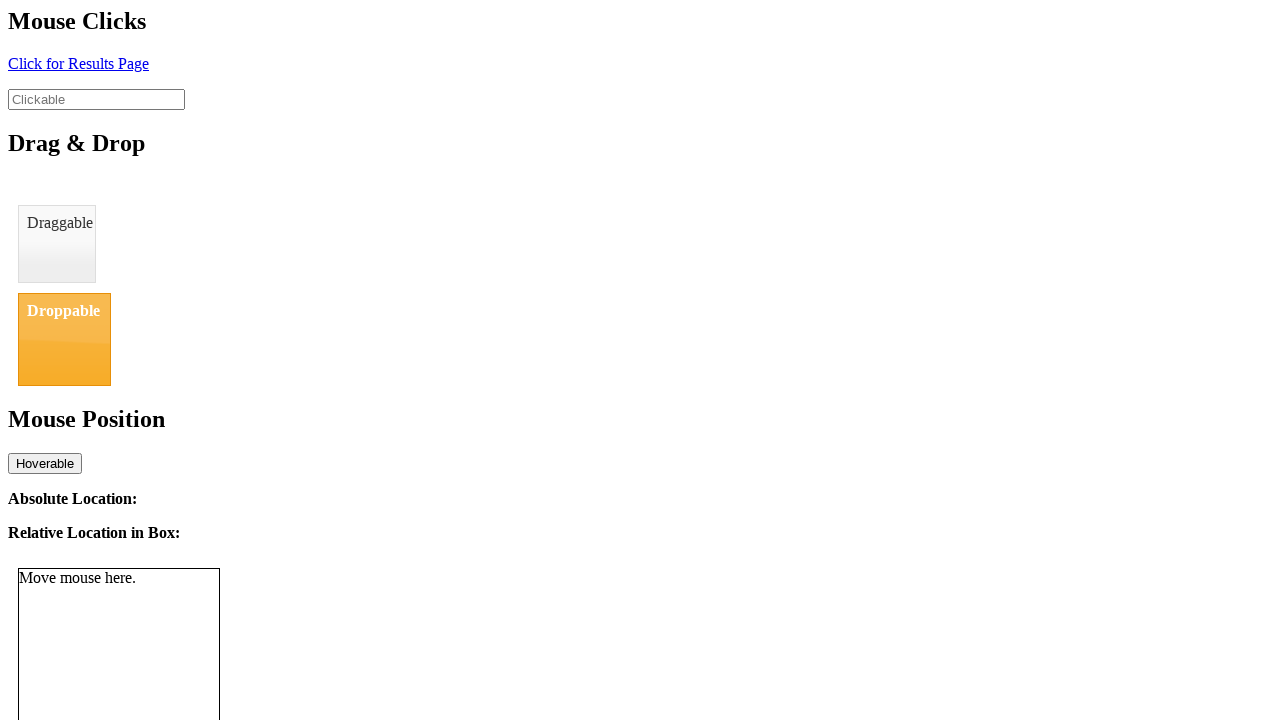

Hovered over the hoverable element at (45, 463) on #hover
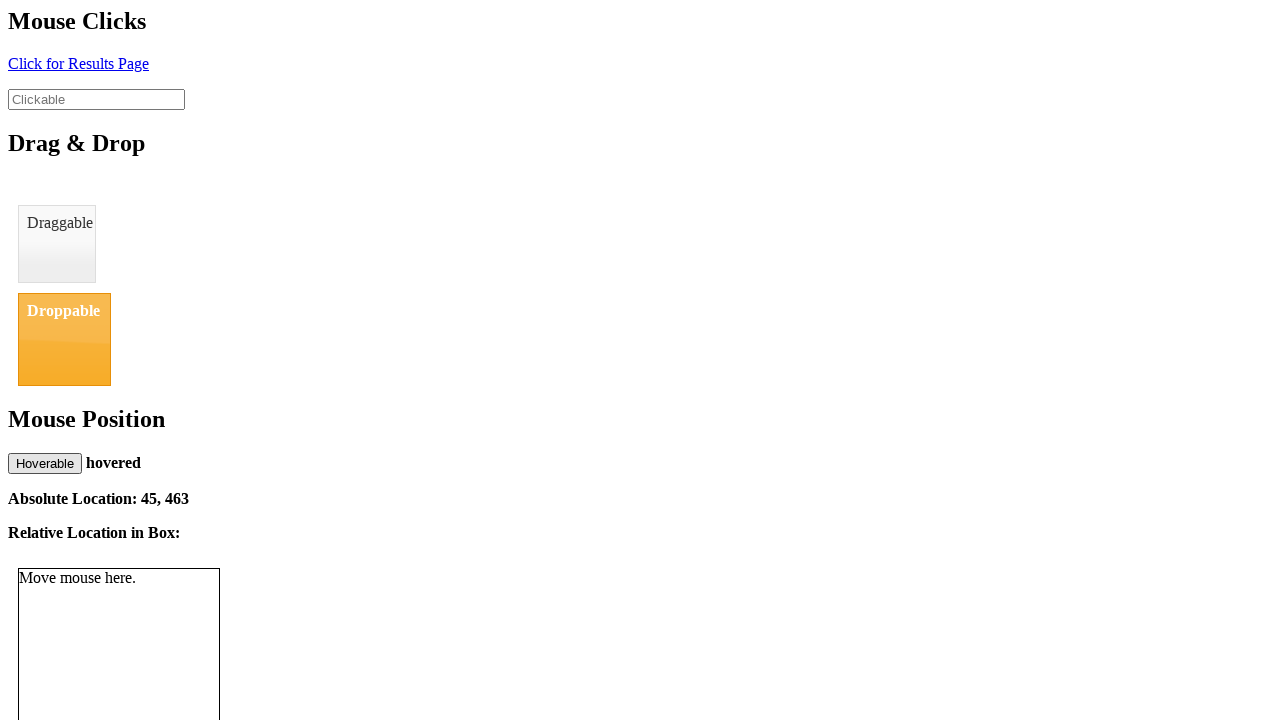

Verified element shows 'hovered' status
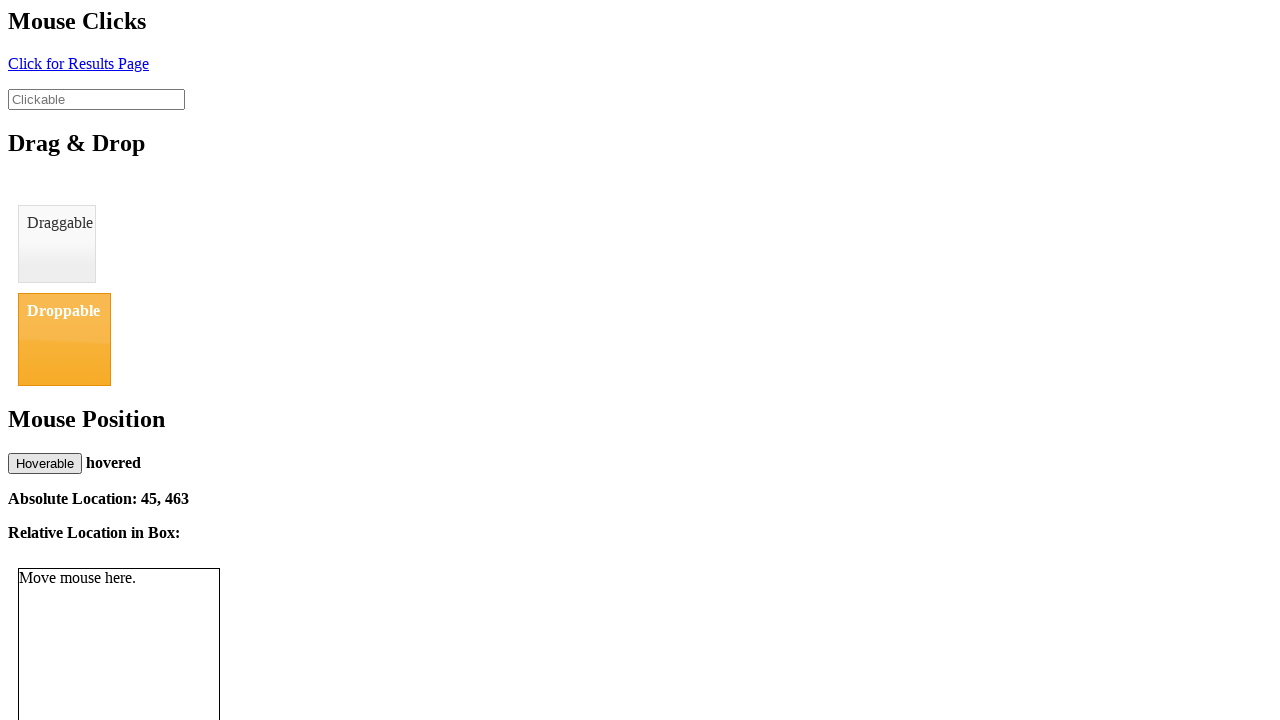

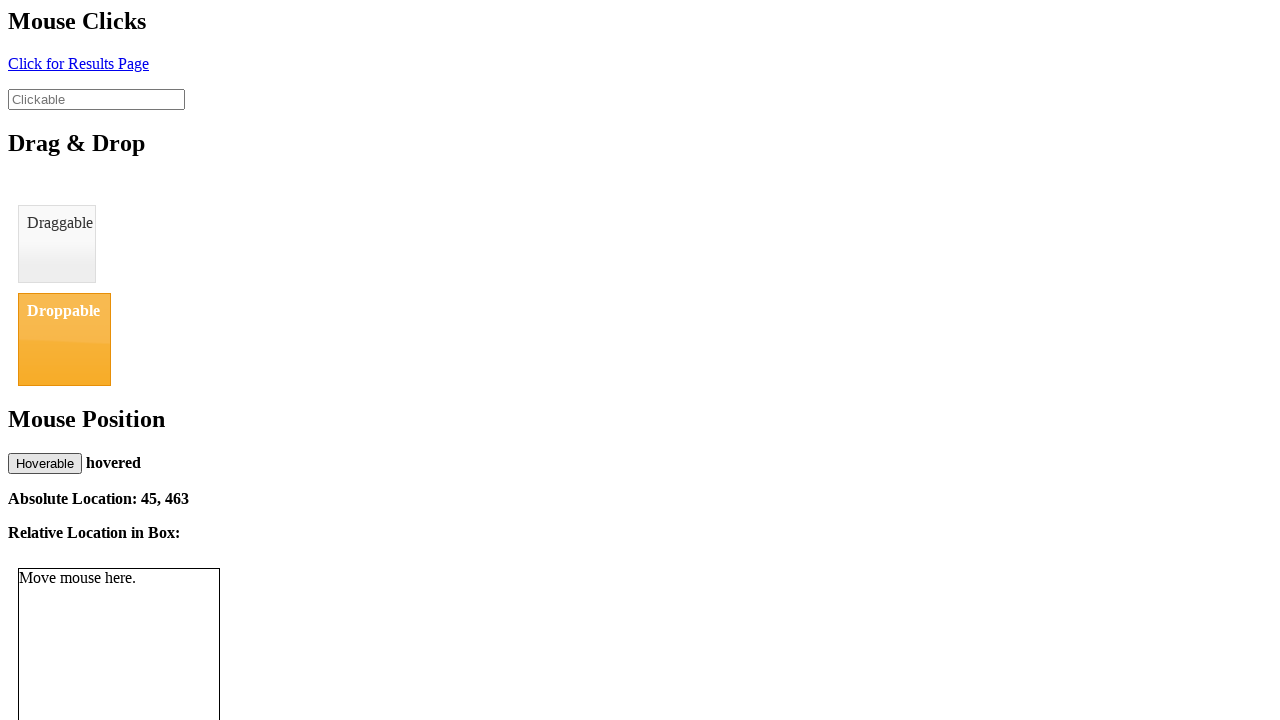